Tests file upload functionality on a demo page by uploading a file and verifying the filename appears in the file list

Starting URL: https://davidwalsh.name/demo/multiple-file-upload.php

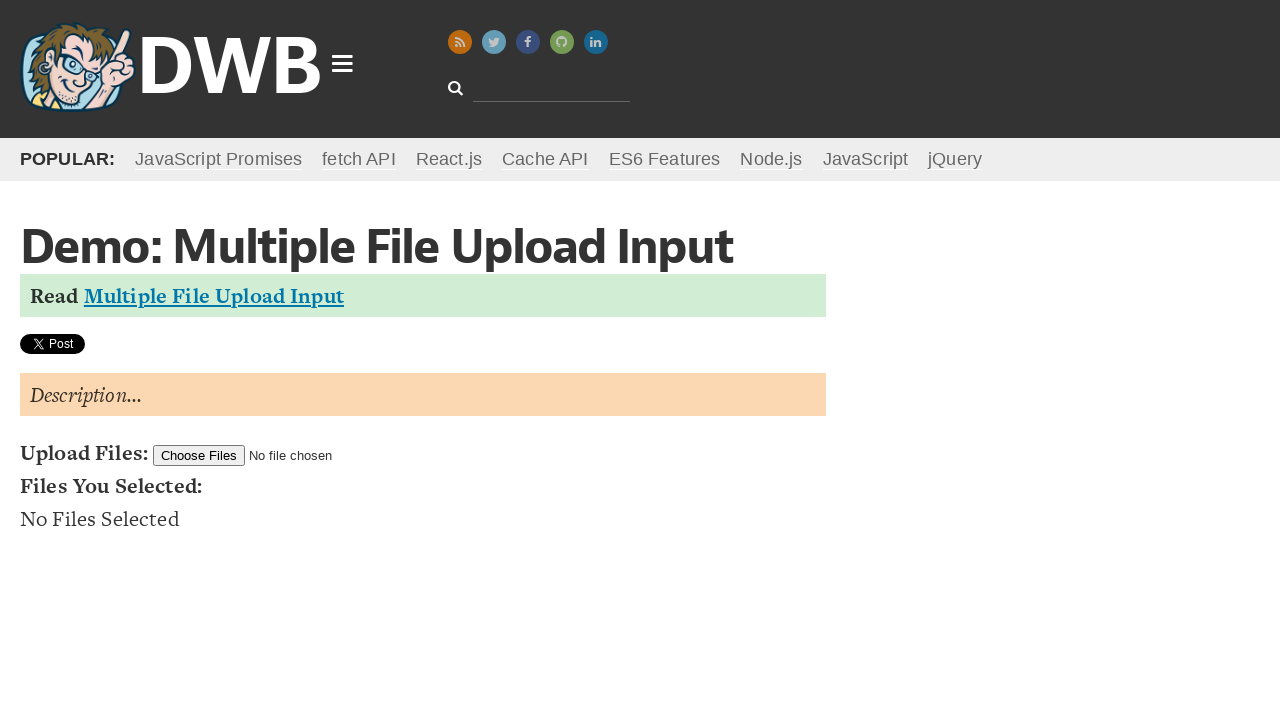

Created temporary test file for upload
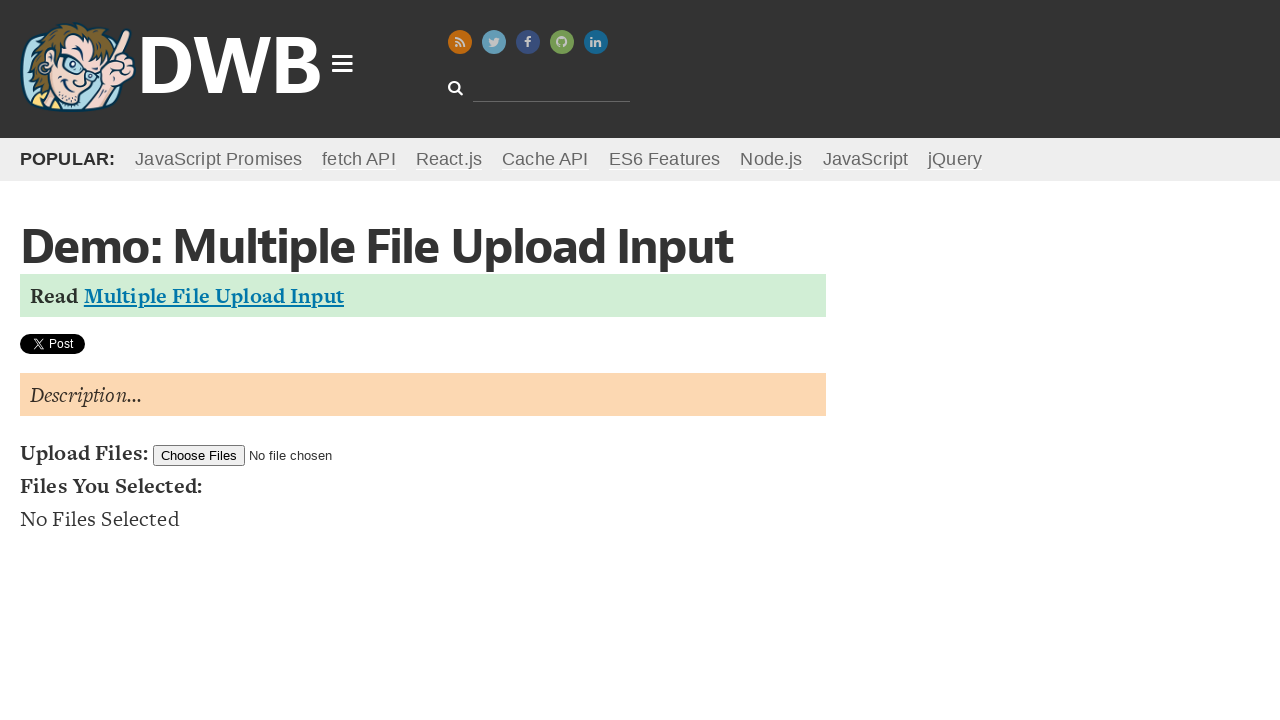

Set input file to upload test_upload.txt
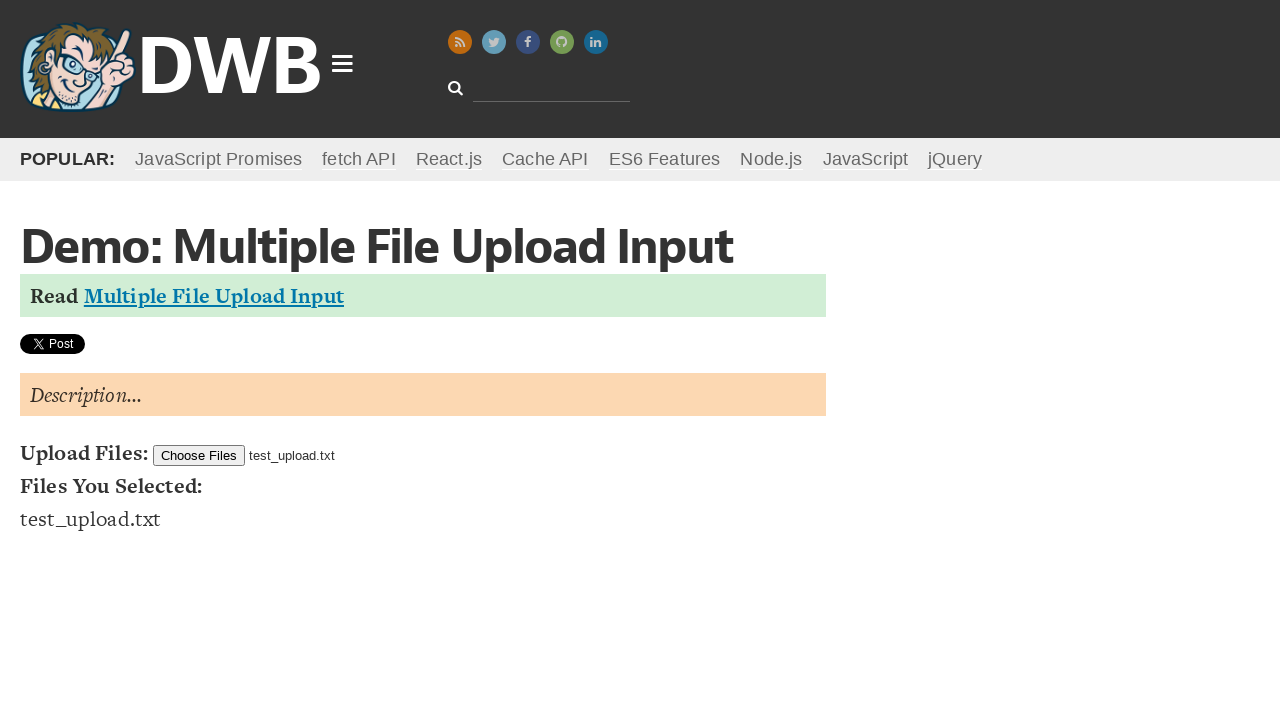

Waited for file list item to appear
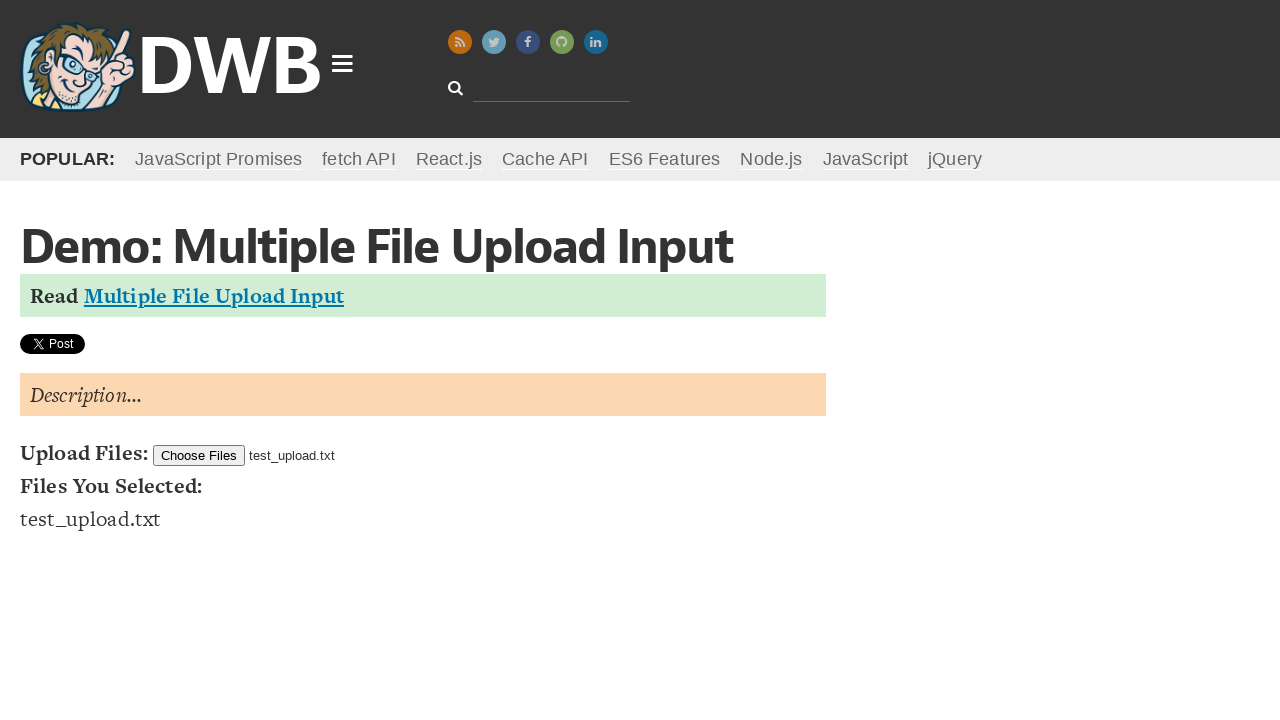

Located first file list item
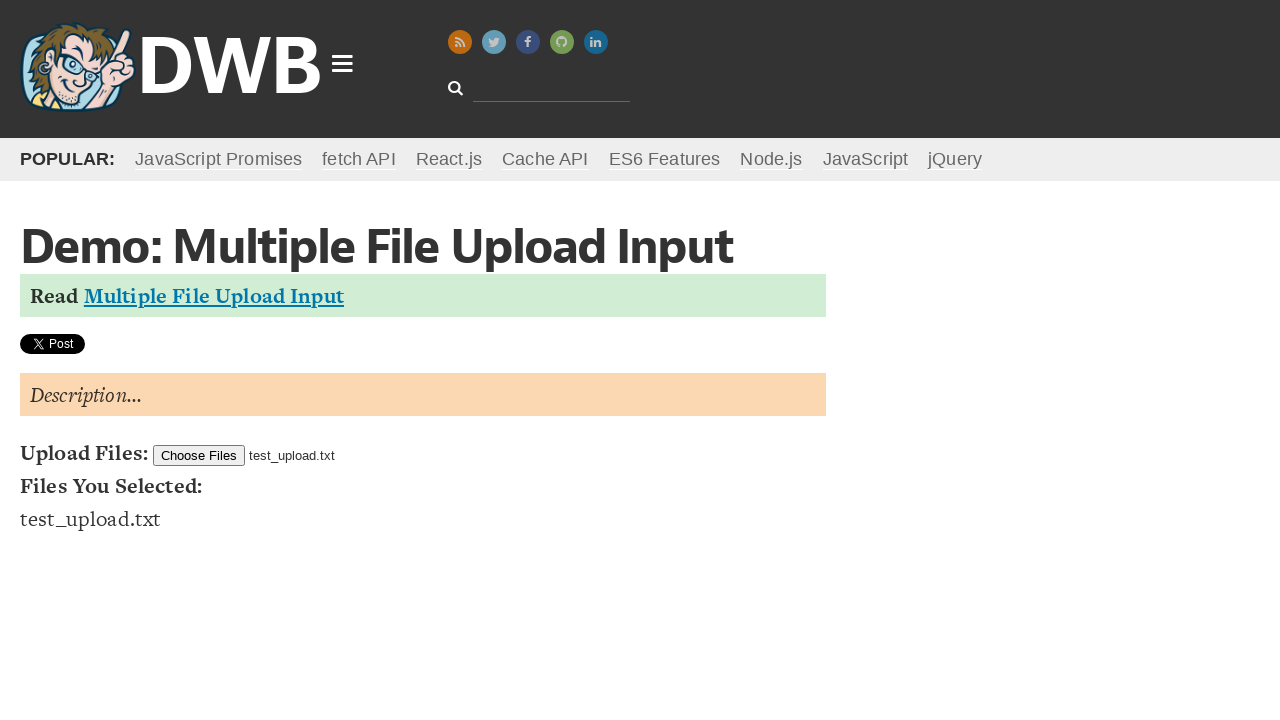

Verified test_upload.txt appears in file list
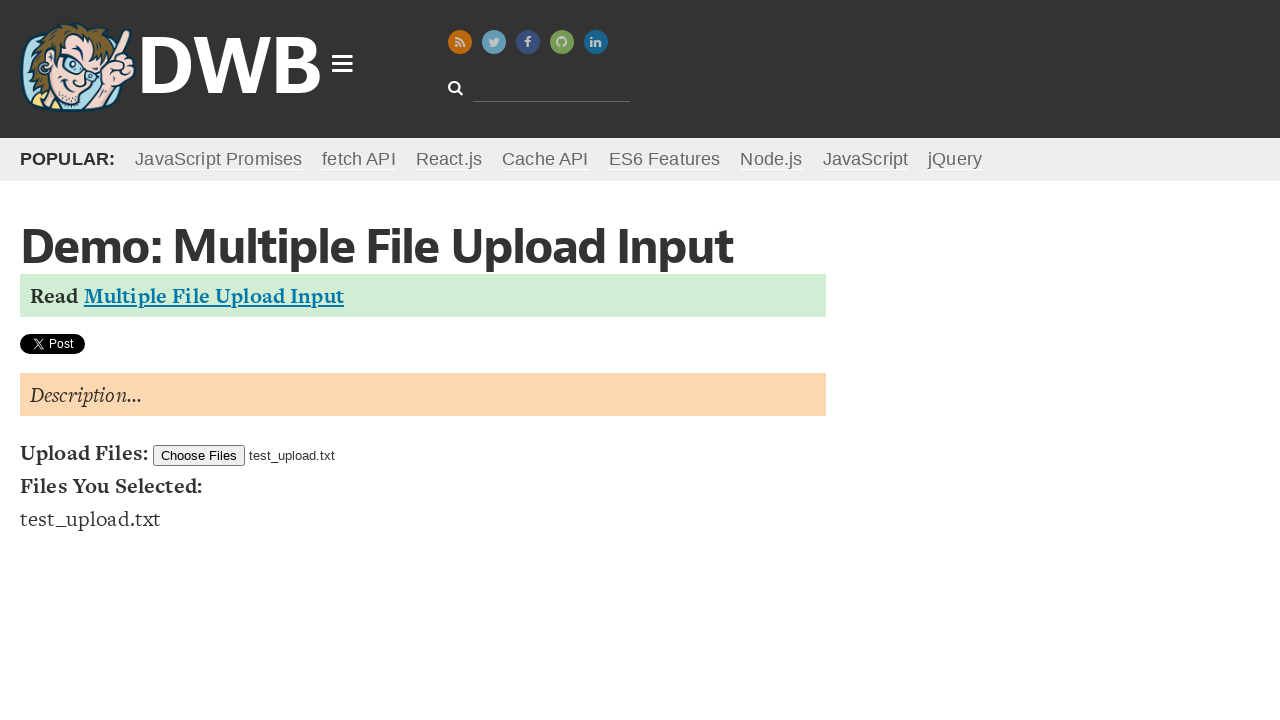

Removed temporary test file
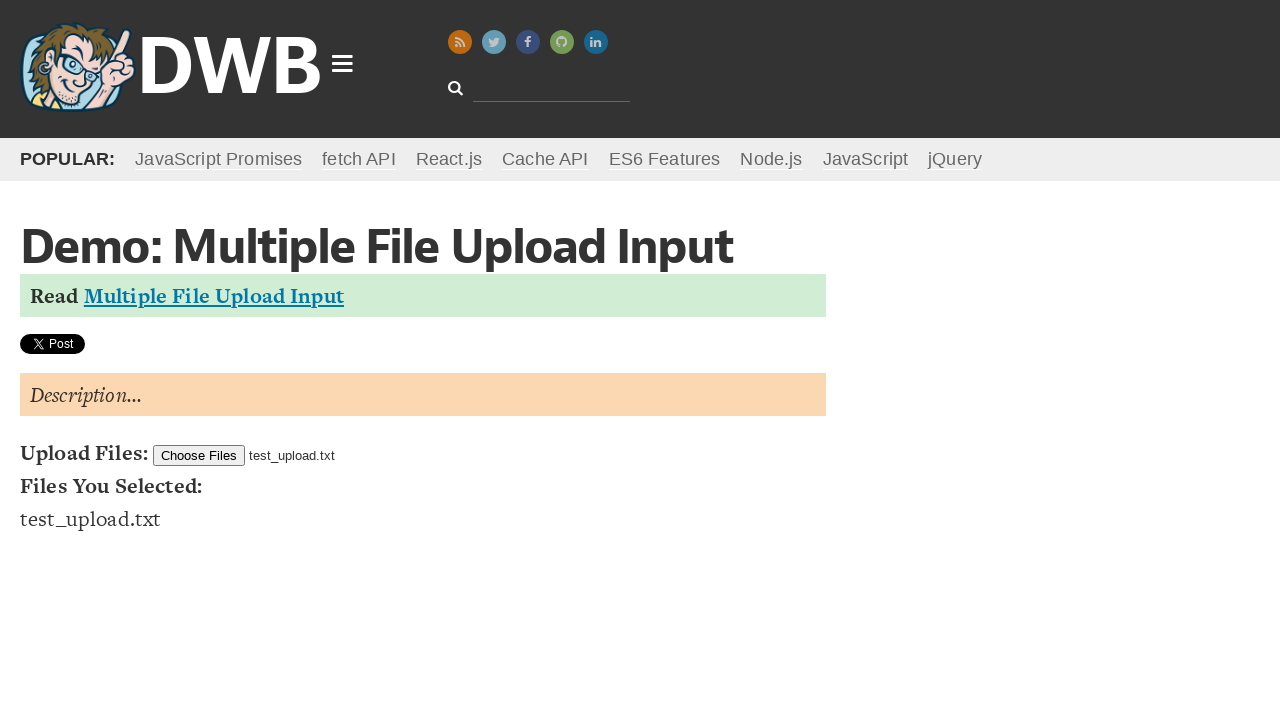

Removed temporary directory
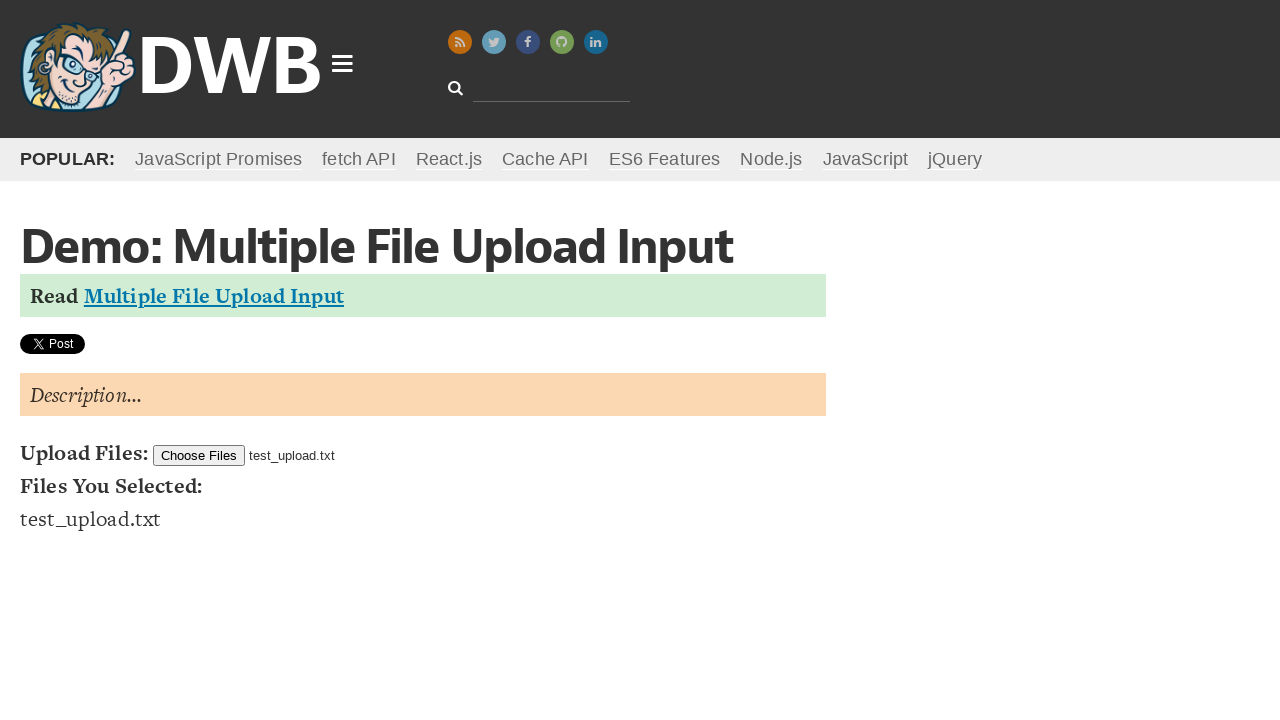

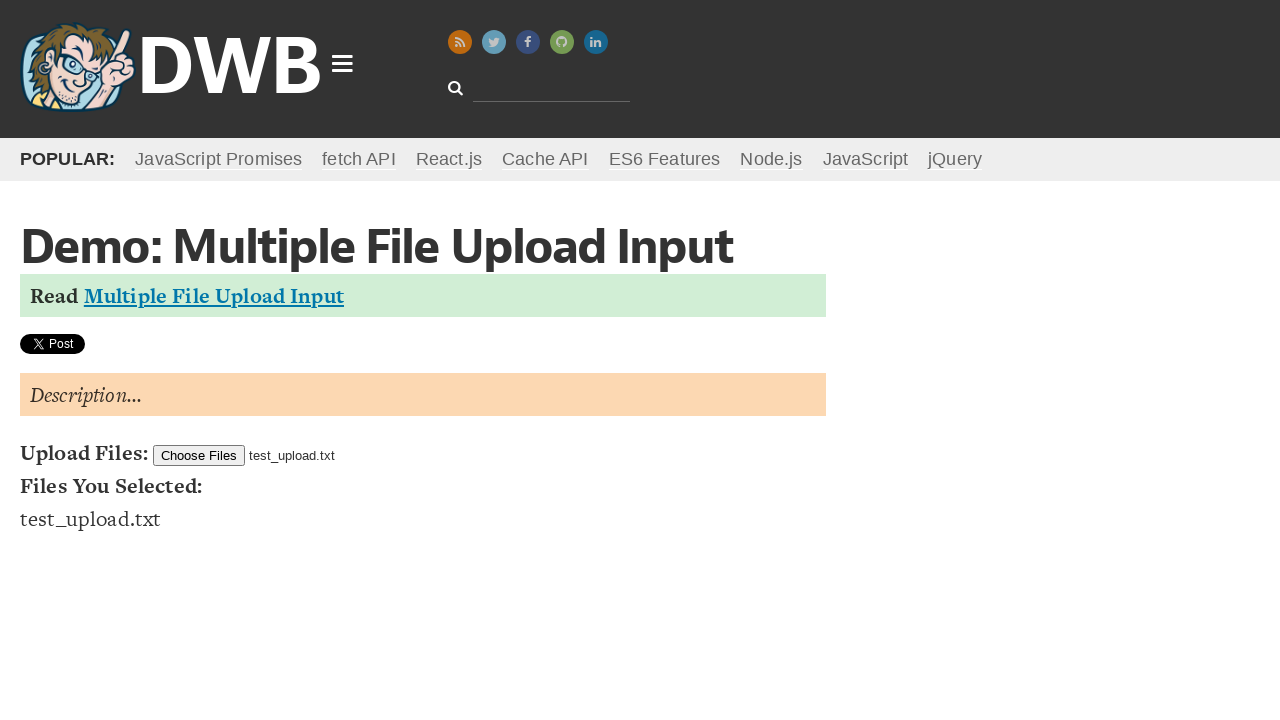